Tests that the Email column in table 1 sorts in ascending alphabetical order when clicked

Starting URL: http://the-internet.herokuapp.com/tables

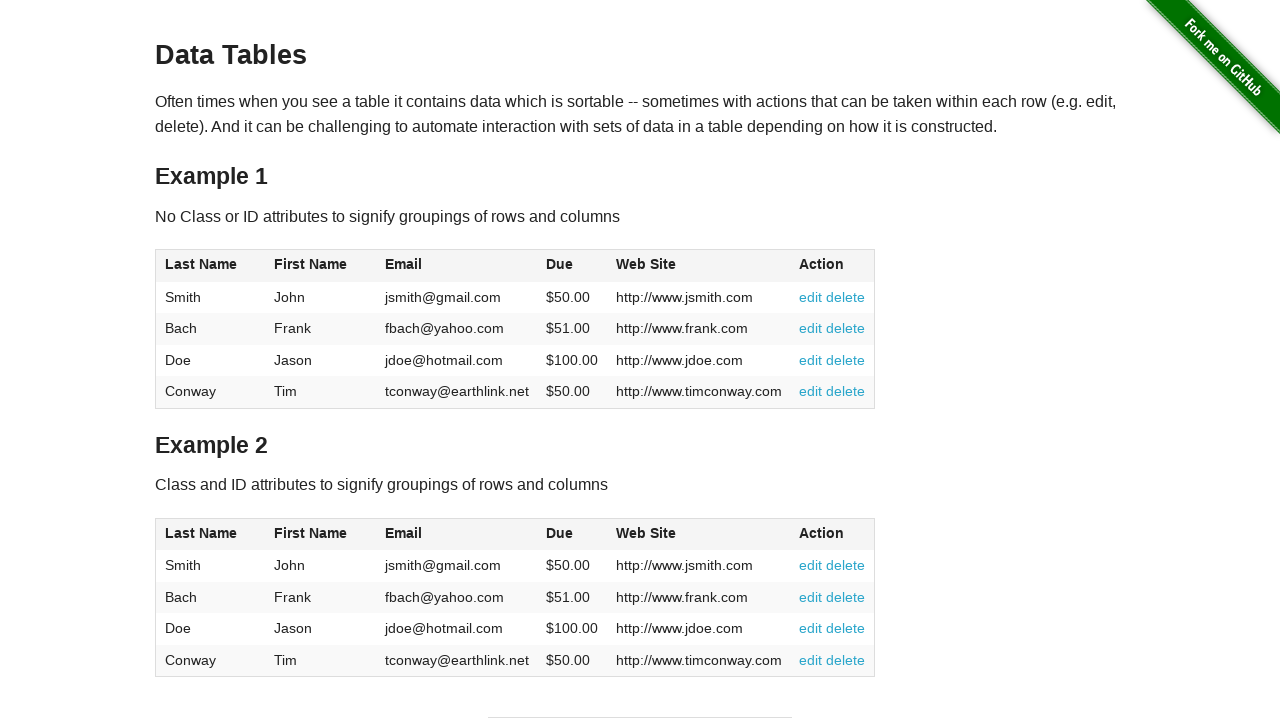

Clicked Email column header to sort ascending at (457, 266) on #table1 thead tr th:nth-of-type(3)
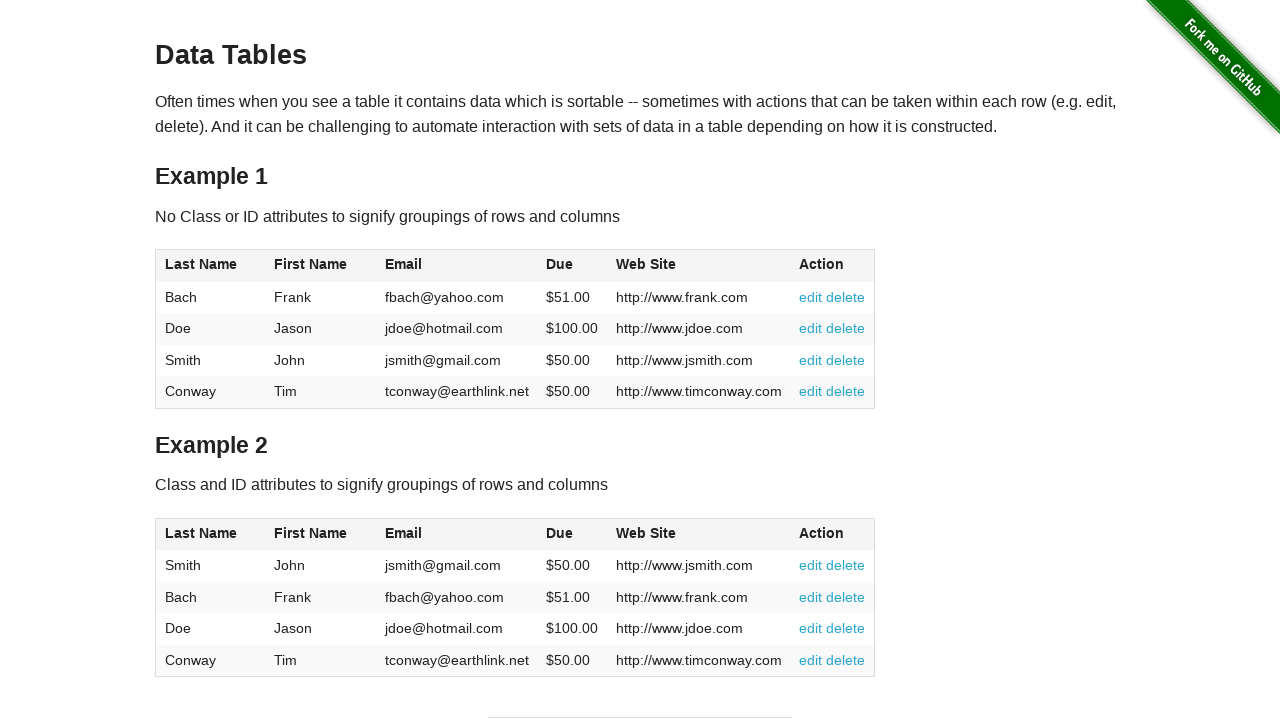

Waited for table 1 Email column to load
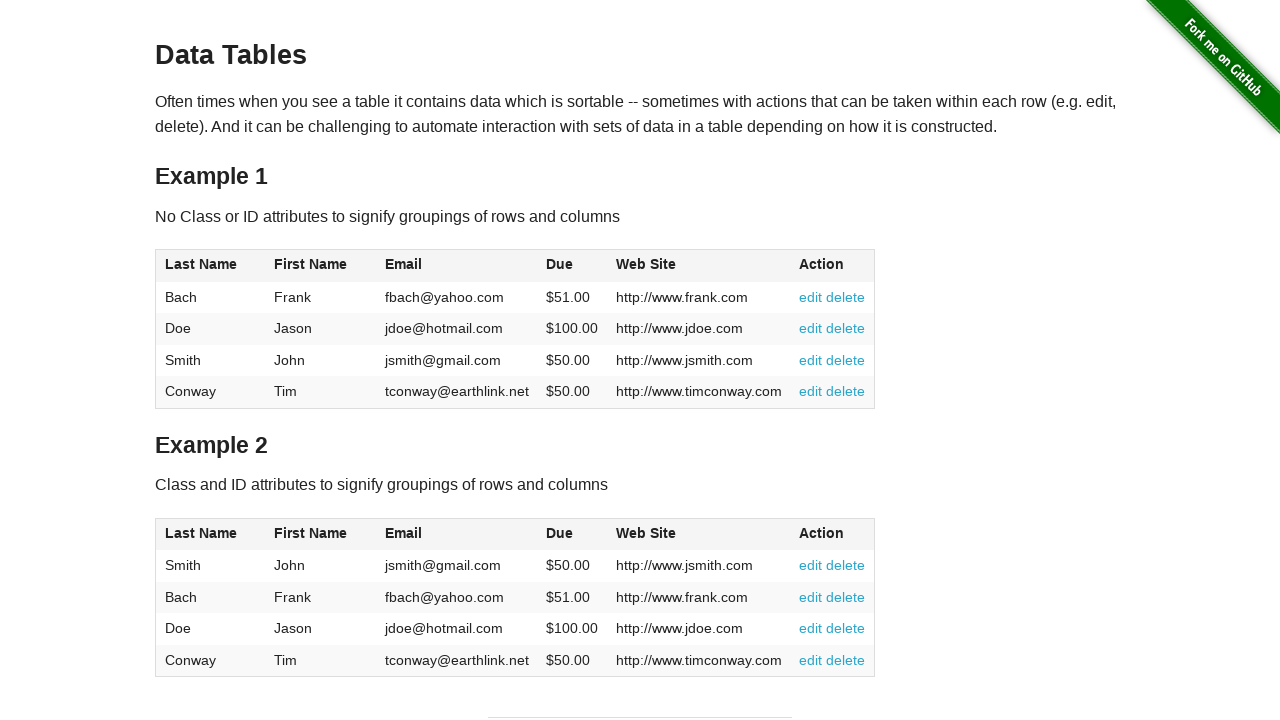

Retrieved all Email values from table 1
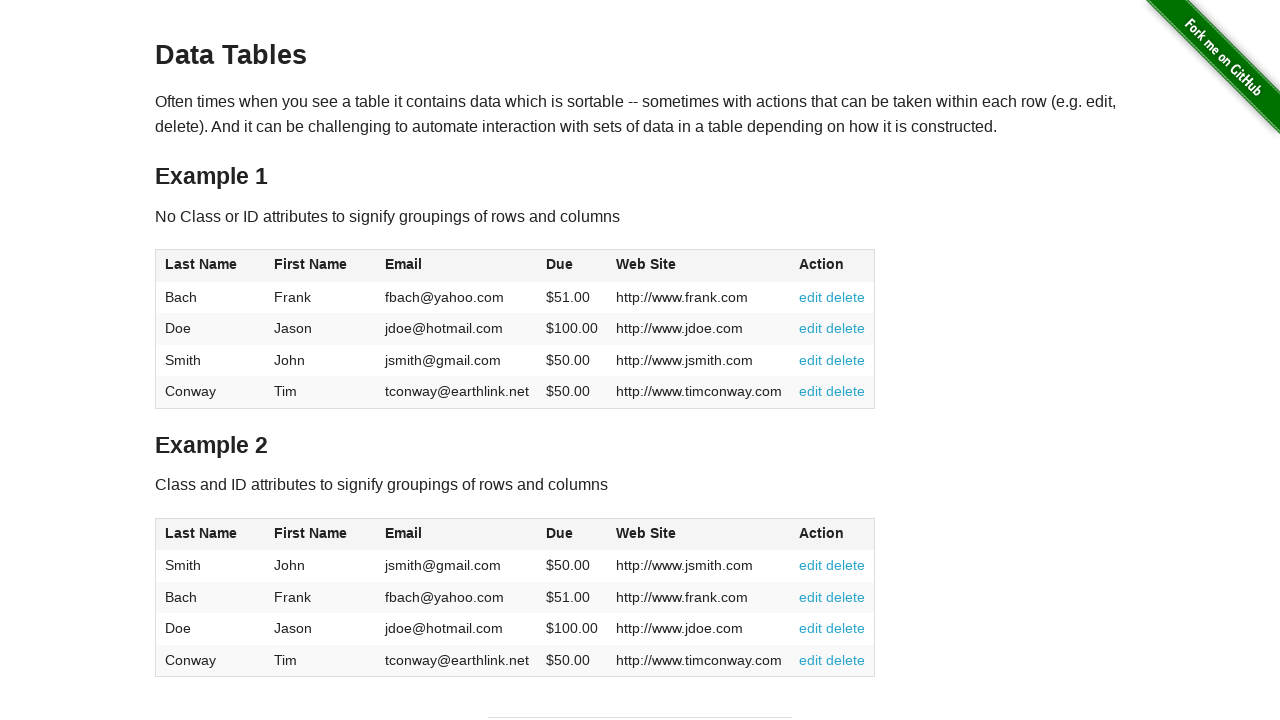

Extracted email text content from all rows
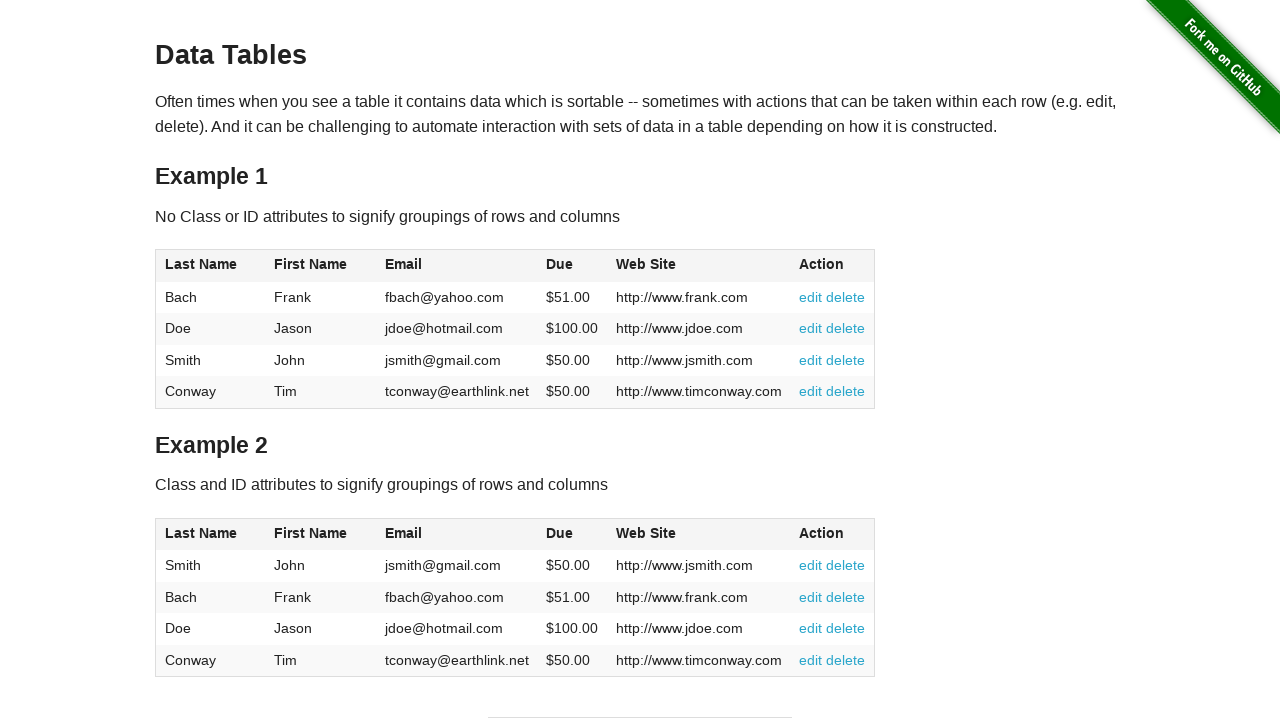

Verified all email values are sorted in ascending alphabetical order
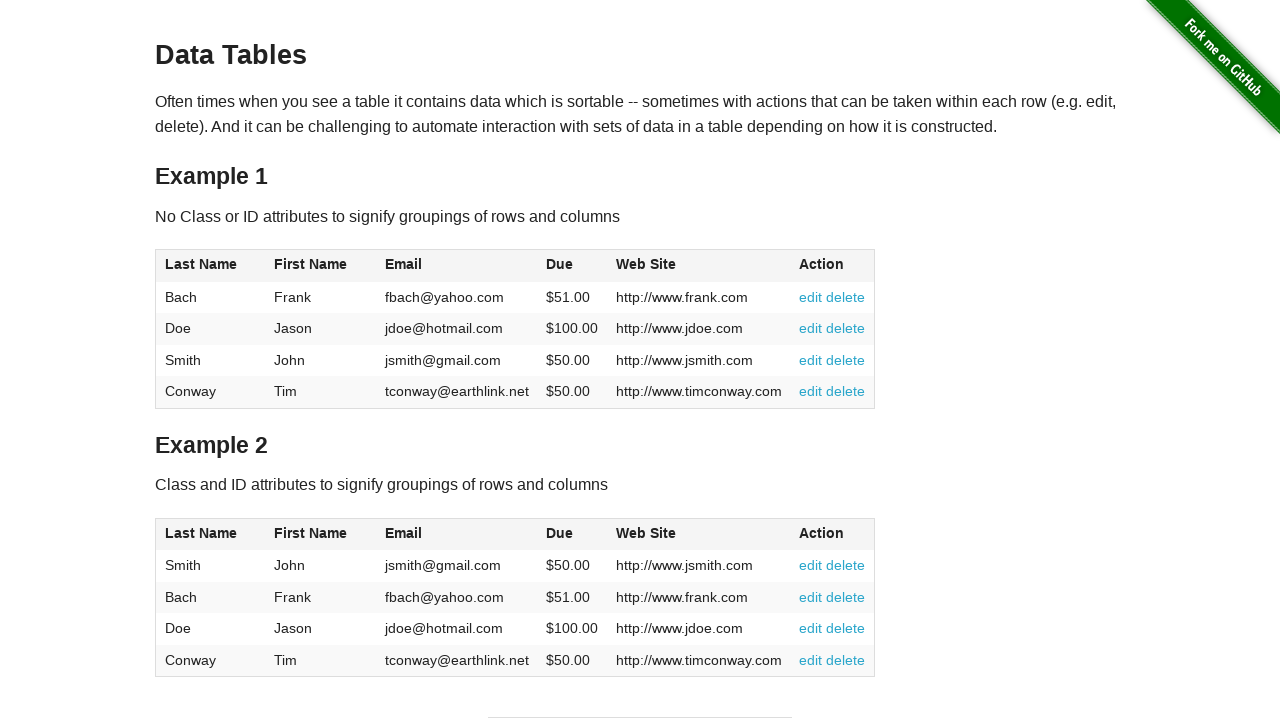

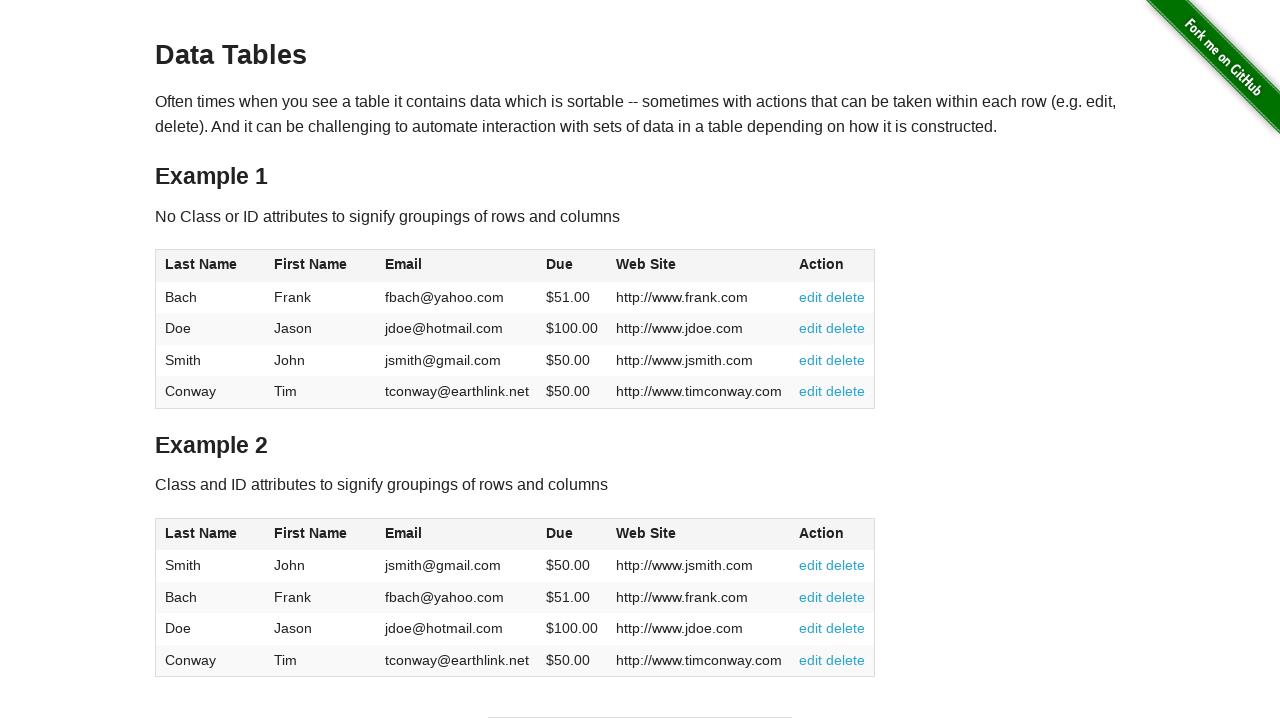